Tests right-click context menu functionality by performing a context click on a button element

Starting URL: https://swisnl.github.io/jQuery-contextMenu/demo.html

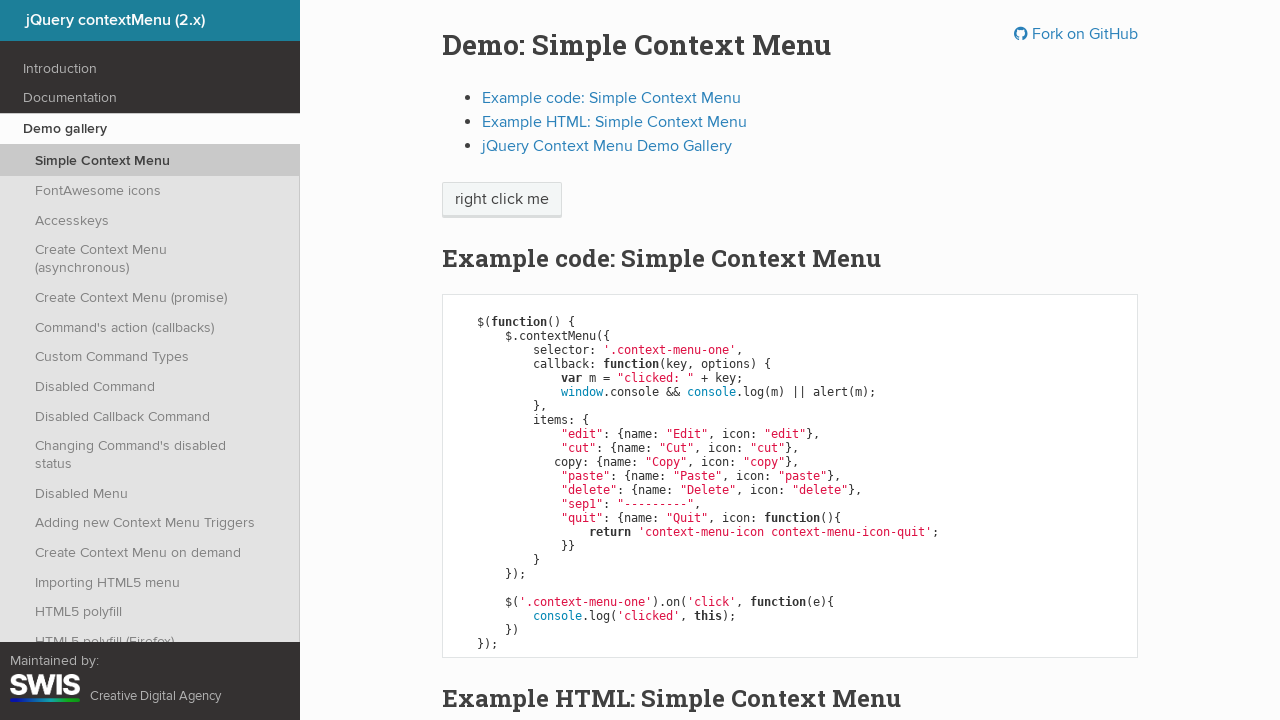

Located context menu button element
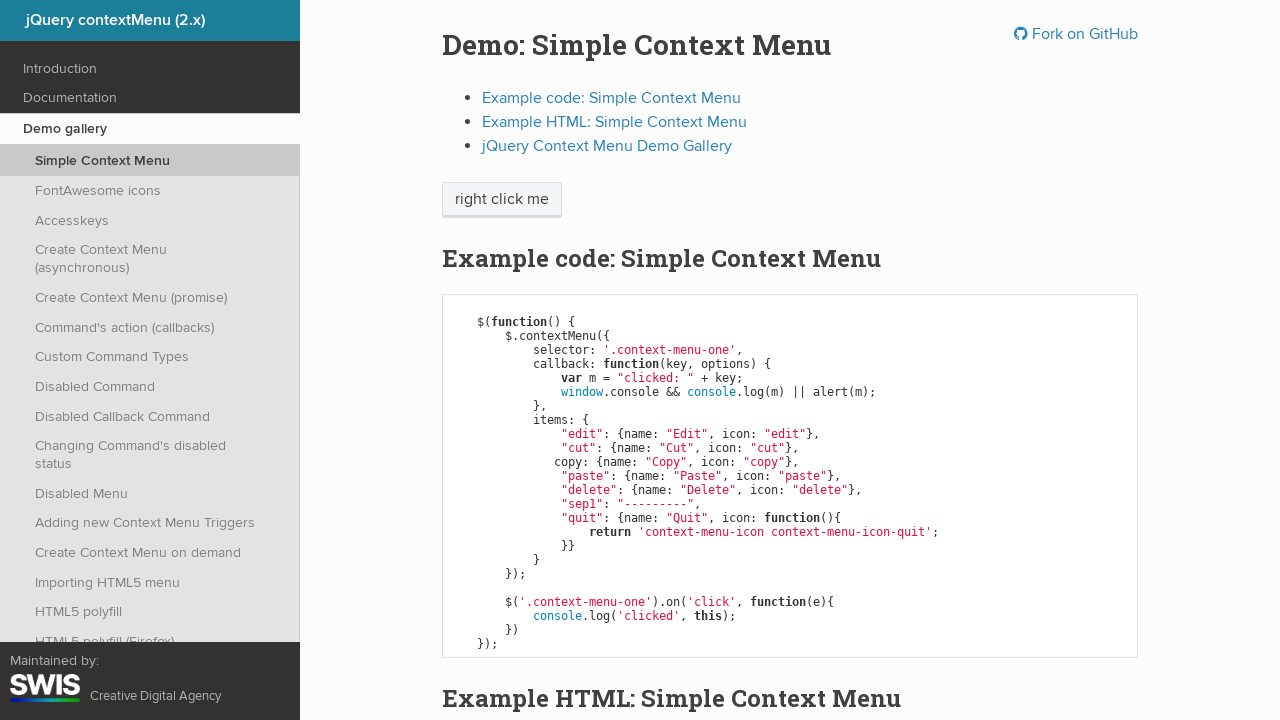

Right-clicked on context menu button at (502, 200) on xpath=//span[@class='context-menu-one btn btn-neutral']
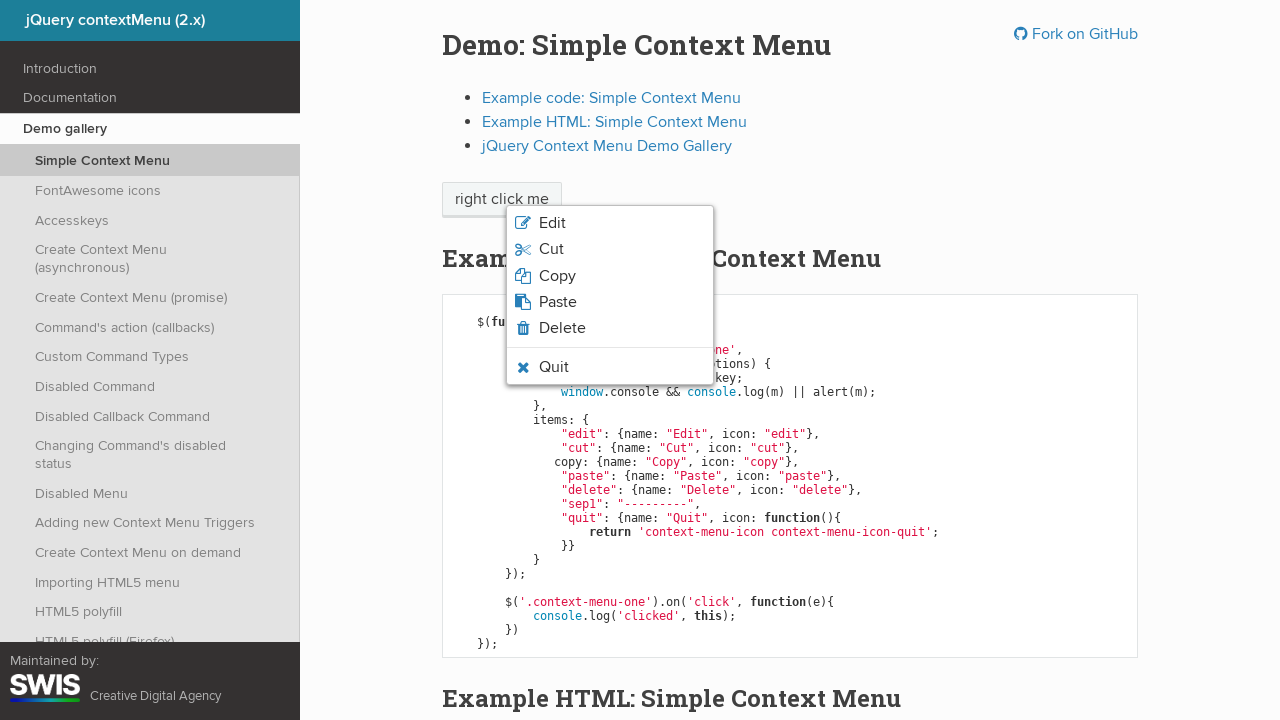

Context menu appeared and is visible
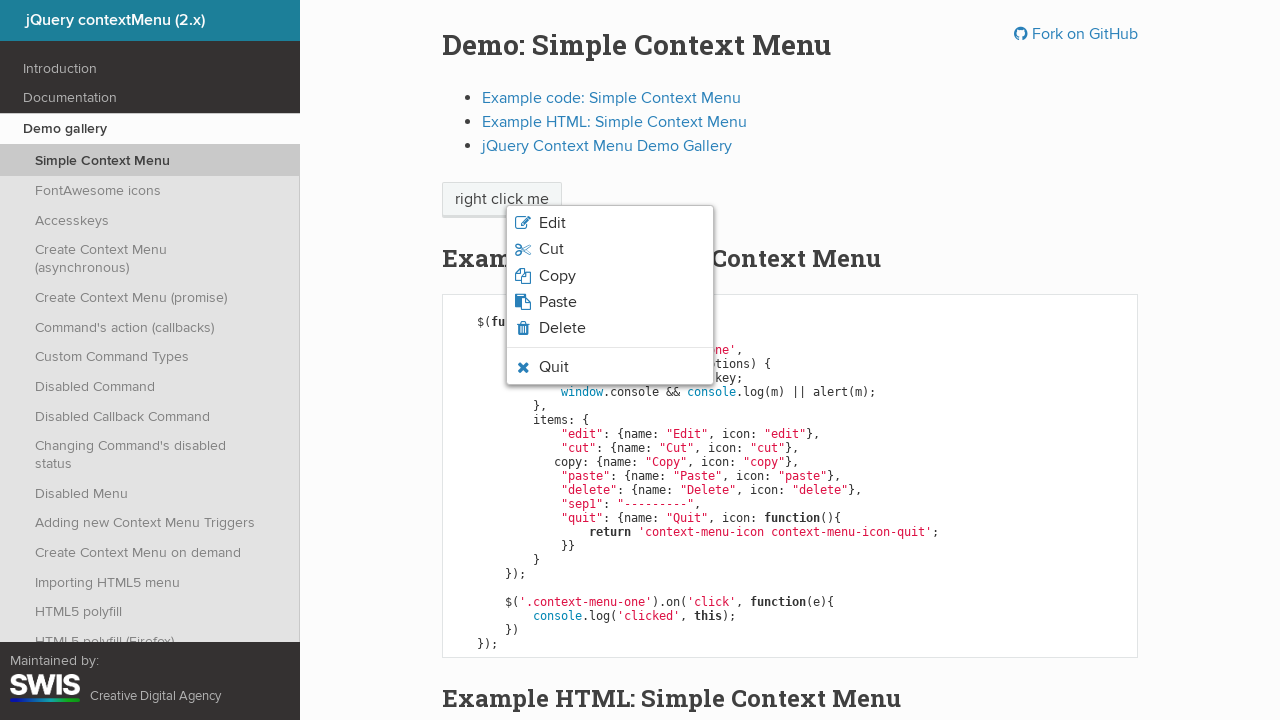

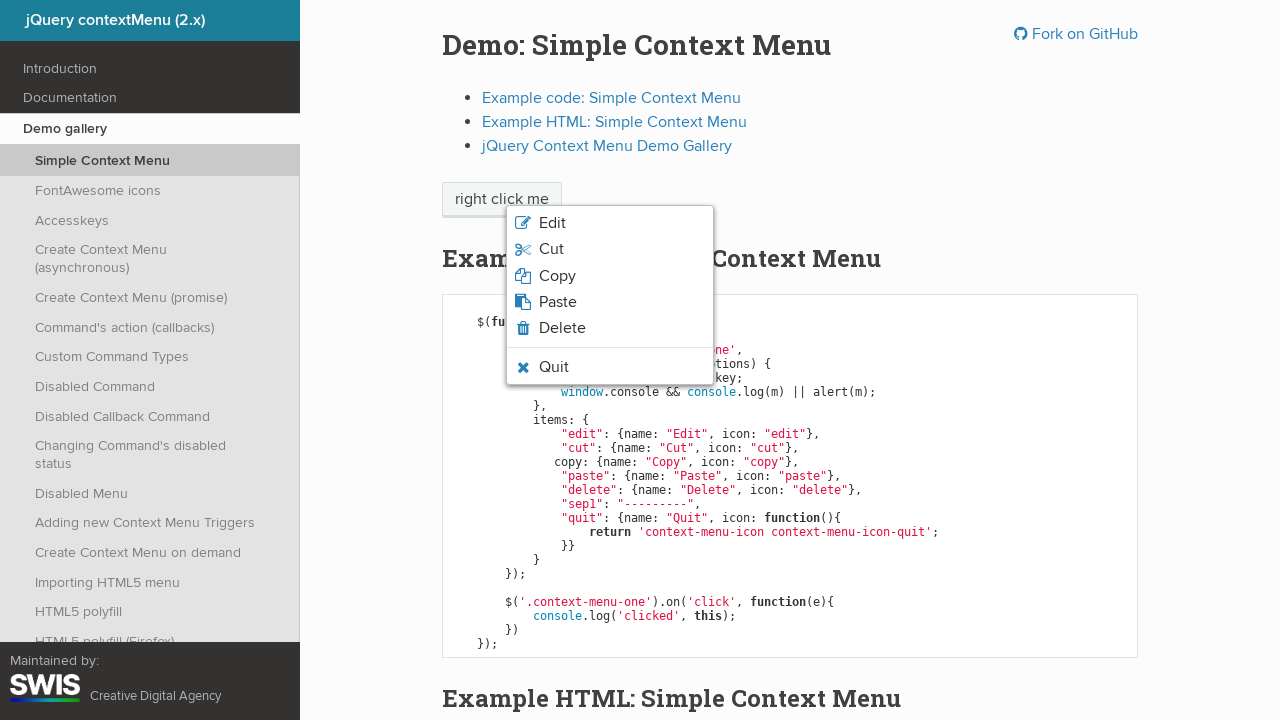